Tests browser window switching functionality by clicking a tab, clicking a button to open a new window, switching to the child window, then switching back to the parent window.

Starting URL: https://demo.automationtesting.in/Windows.html

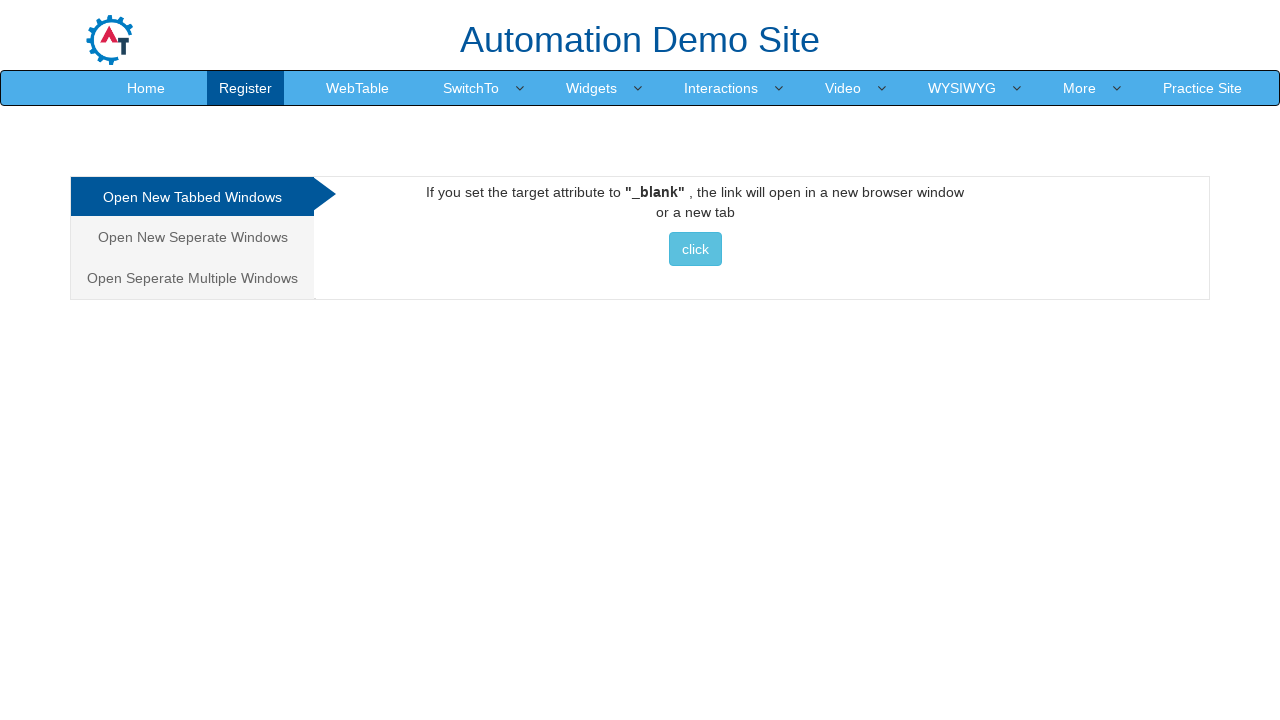

Clicked on 'Open New Seperate Windows' tab at (192, 237) on xpath=/html/body/div[1]/div/div/div/div[1]/ul/li[2]/a
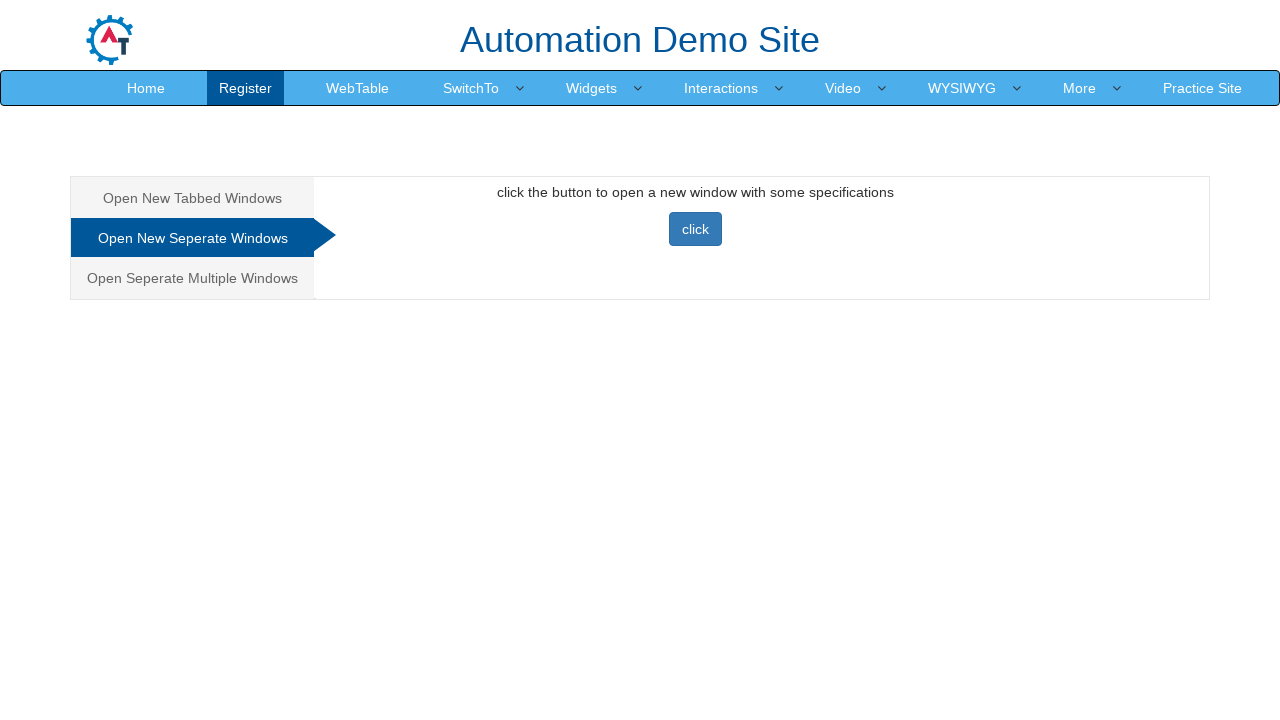

Clicked button to open new window at (695, 229) on xpath=/html/body/div[1]/div/div/div/div[2]/div[2]/button
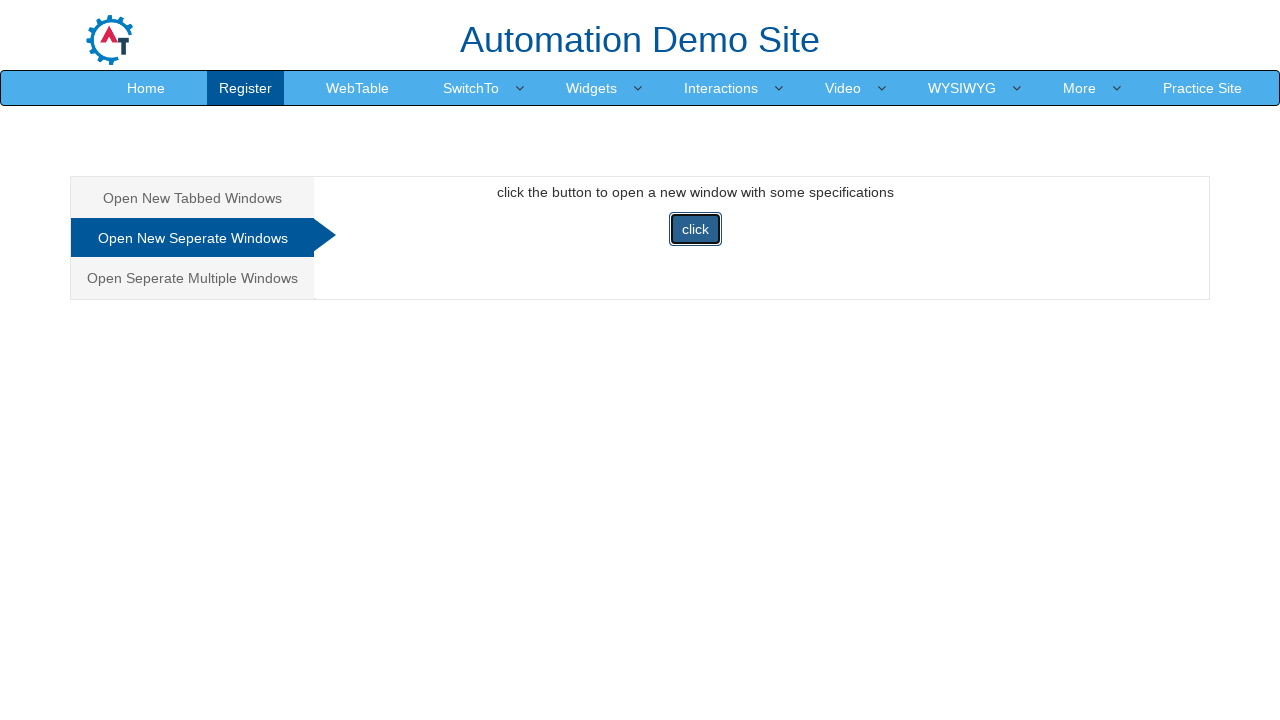

New child window opened and captured
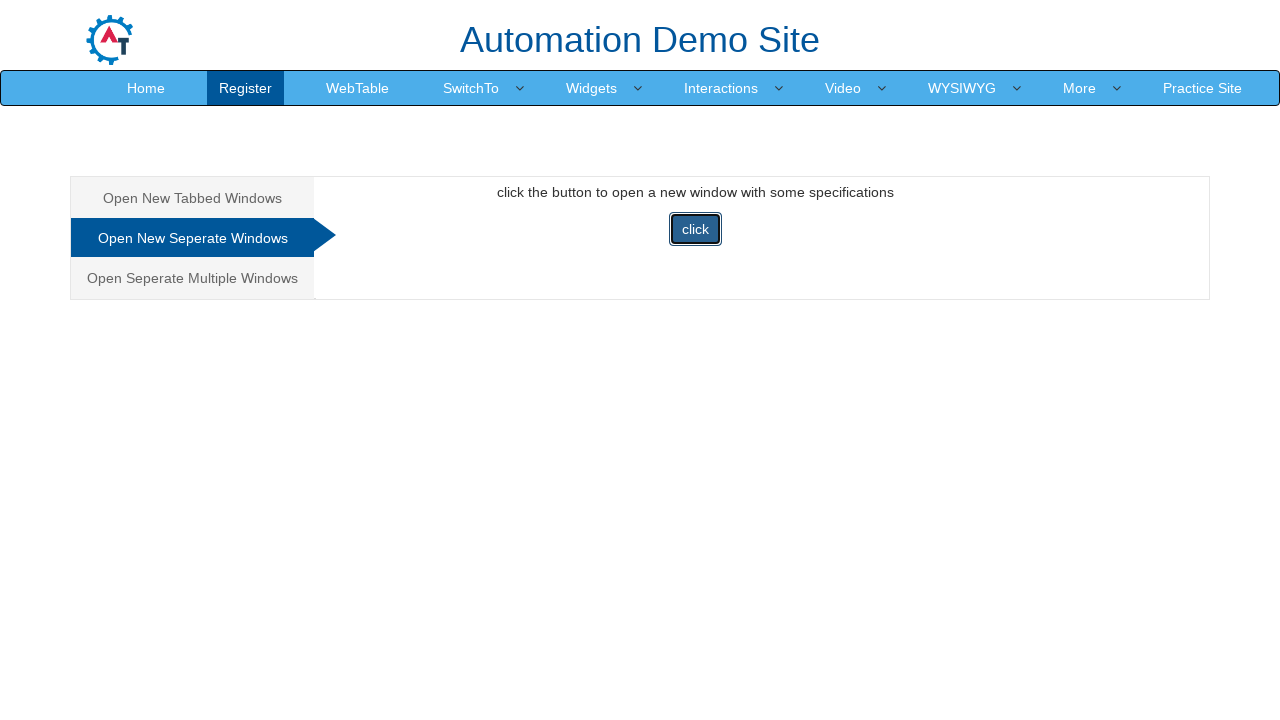

Child window page loaded
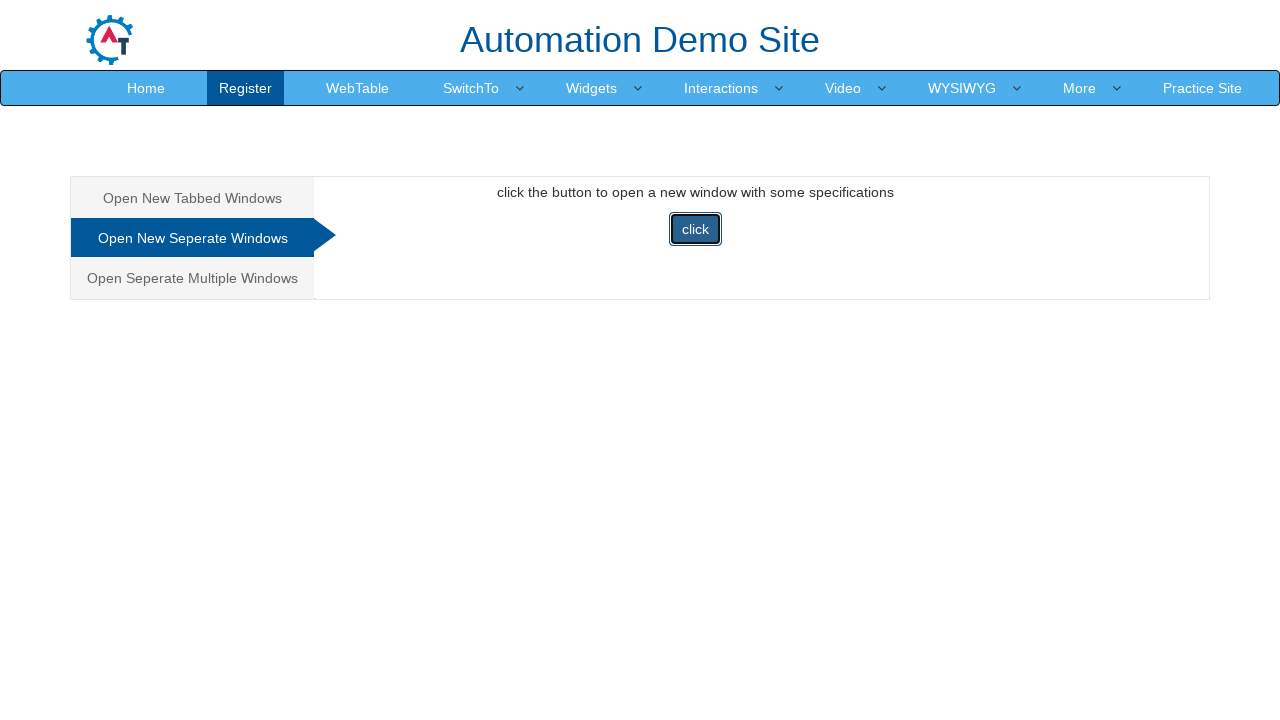

Child window title: Selenium
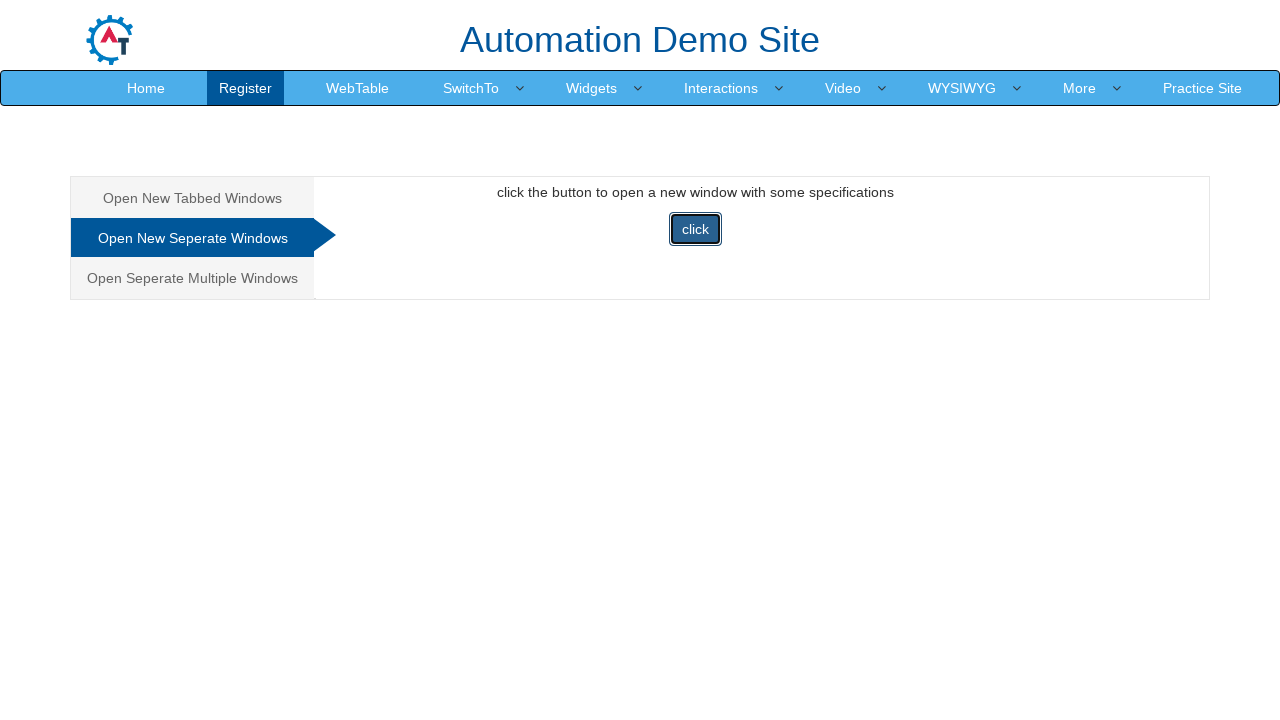

Switched back to parent window
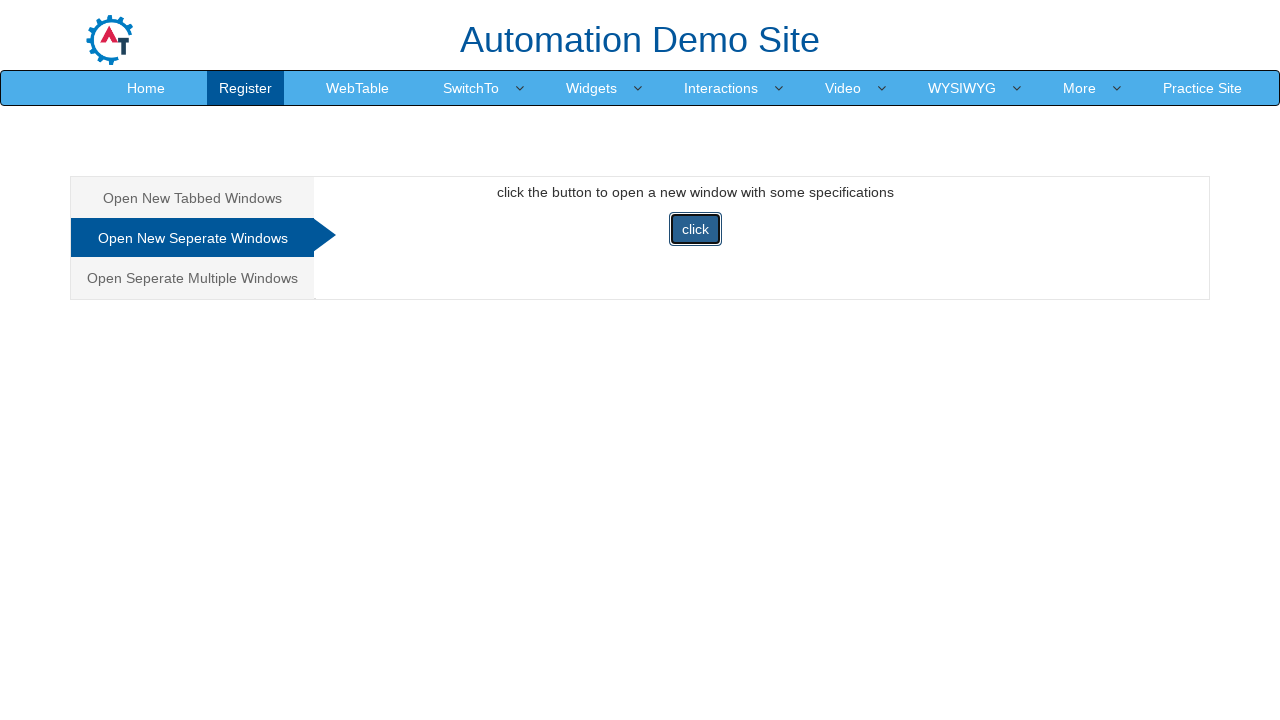

Parent window title: Frames & windows
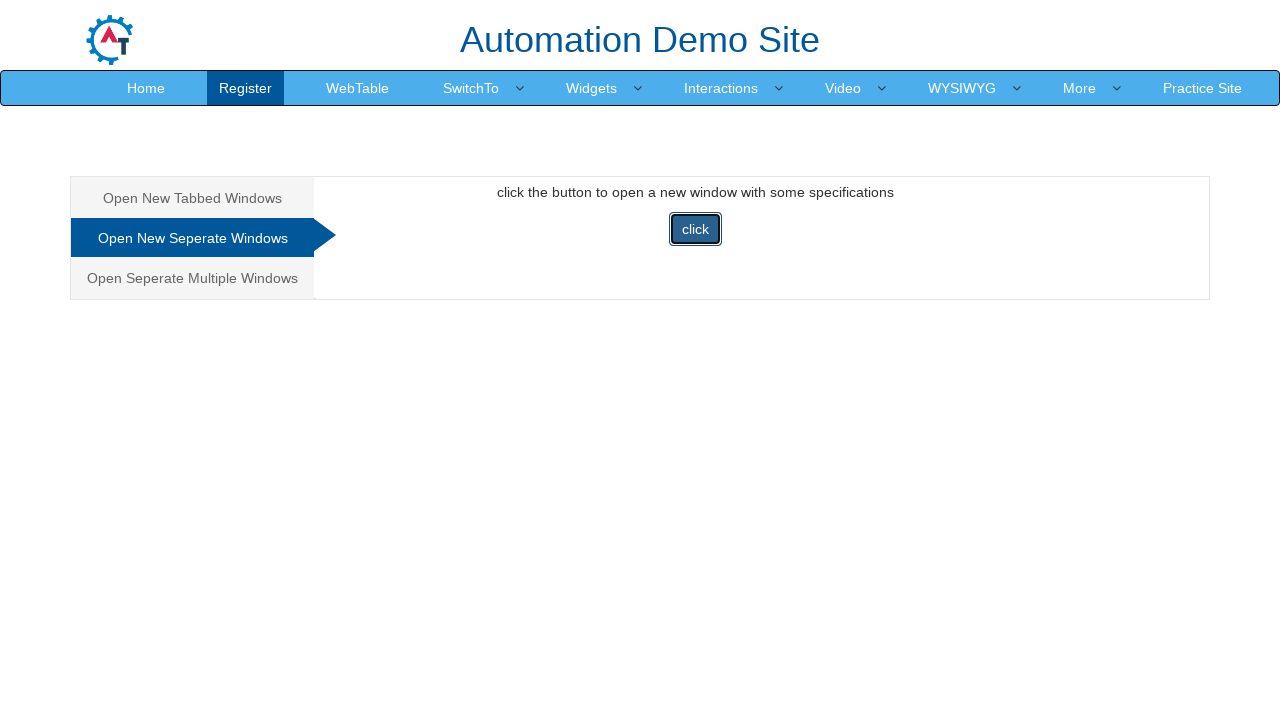

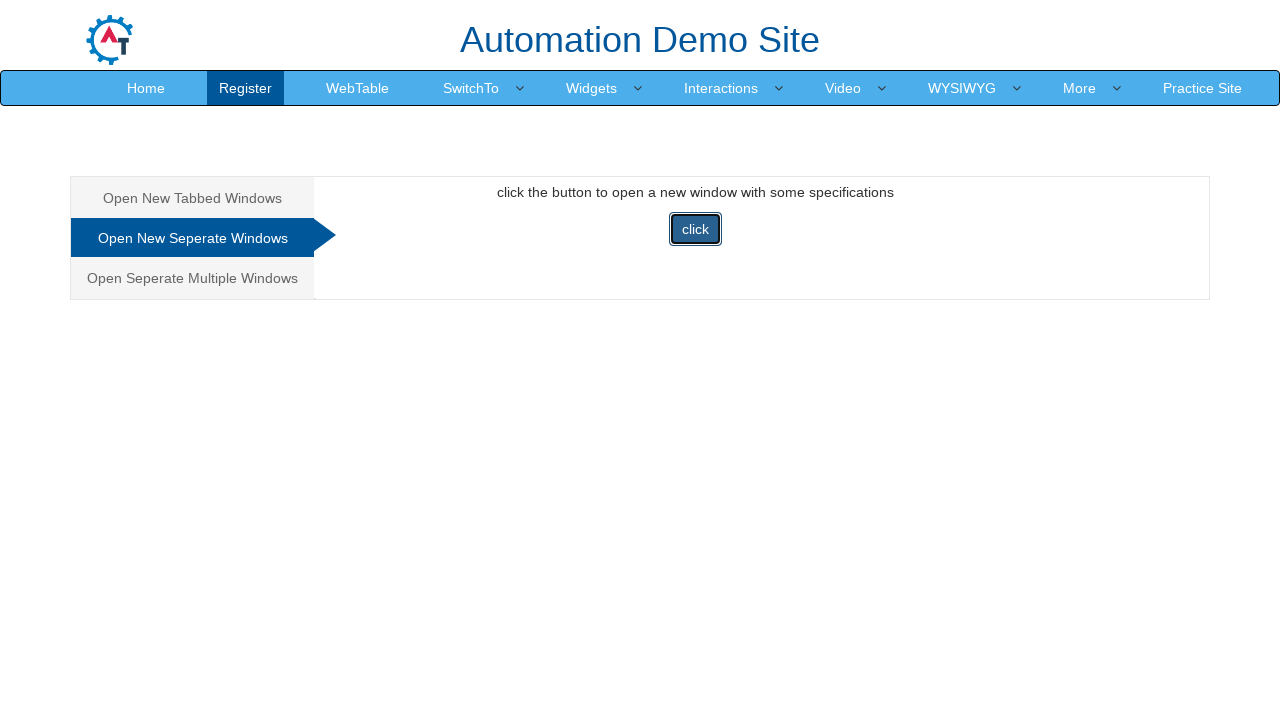